Tests the DemoQA text box form by filling in name, email, current address, and permanent address fields, then submitting the form and verifying the displayed output.

Starting URL: https://demoqa.com/text-box

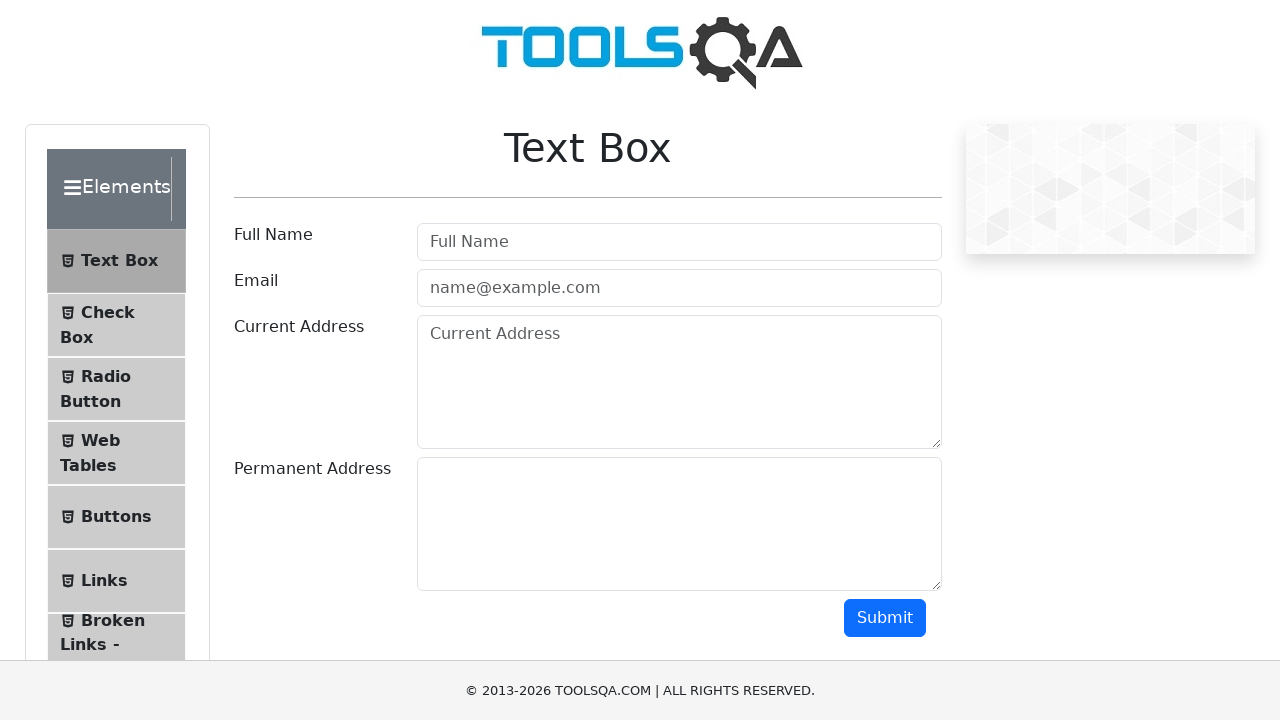

Filled name field with 'Michael Thompson' on #userName
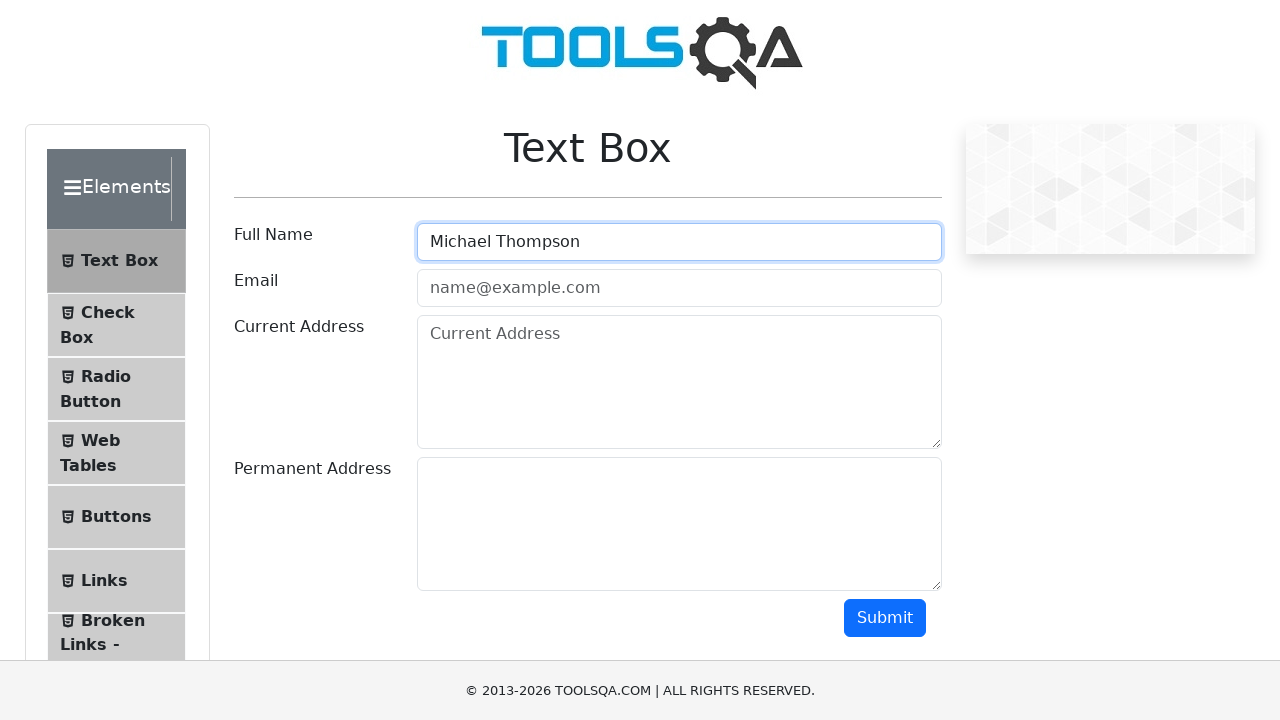

Filled email field with 'michael.thompson@example.com' on #userEmail
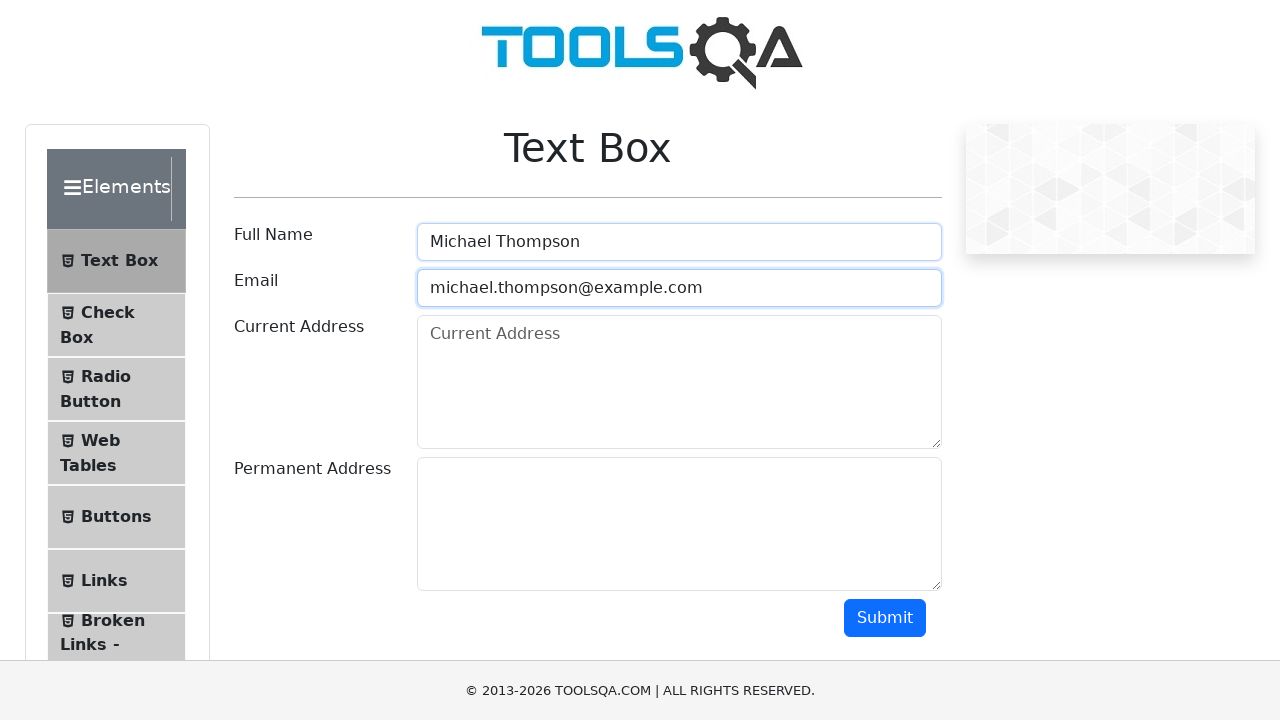

Filled current address field with '456 Oak Avenue, Suite 200' on #currentAddress
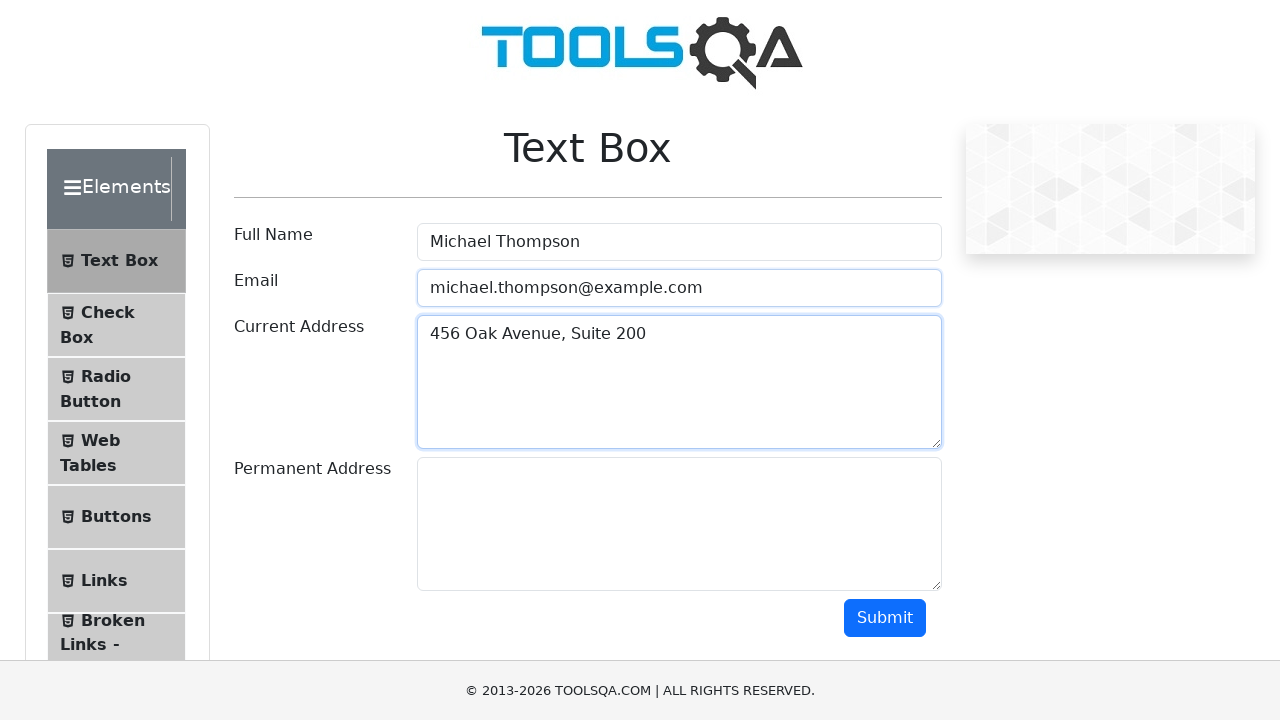

Filled permanent address field with '789 Pine Street, Apt 5B' on #permanentAddress
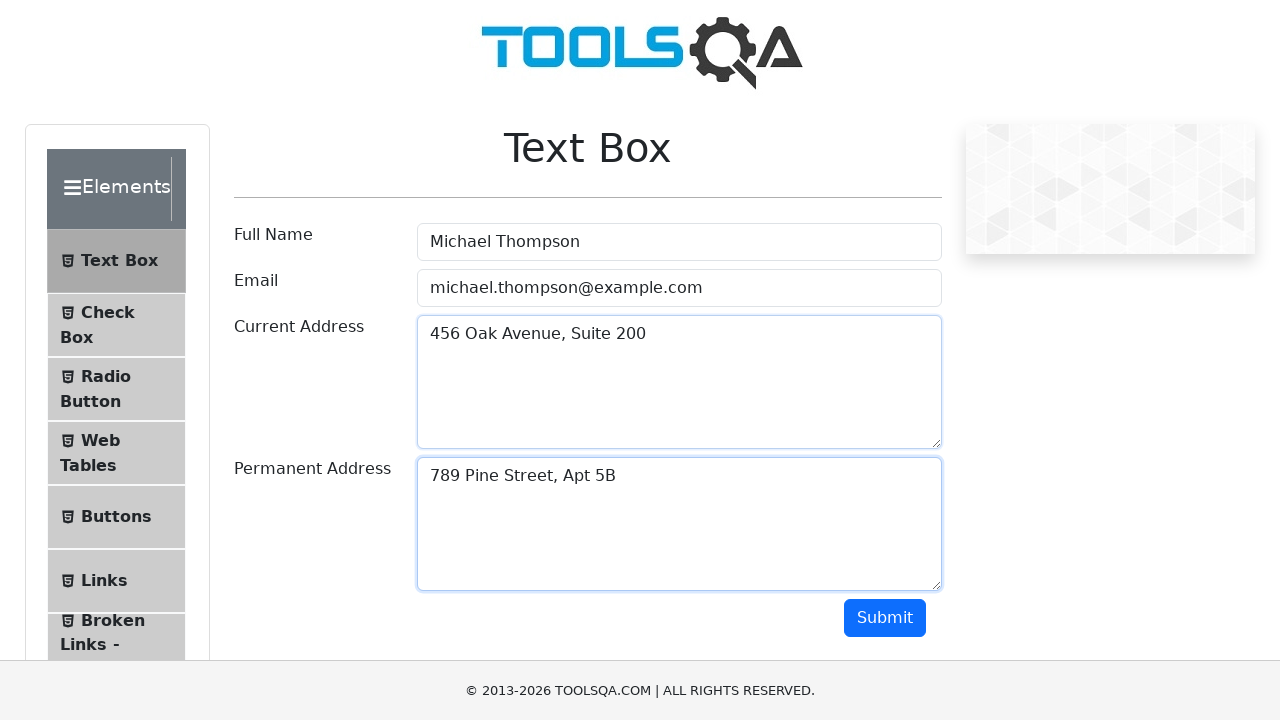

Scrolled down to make submit button visible
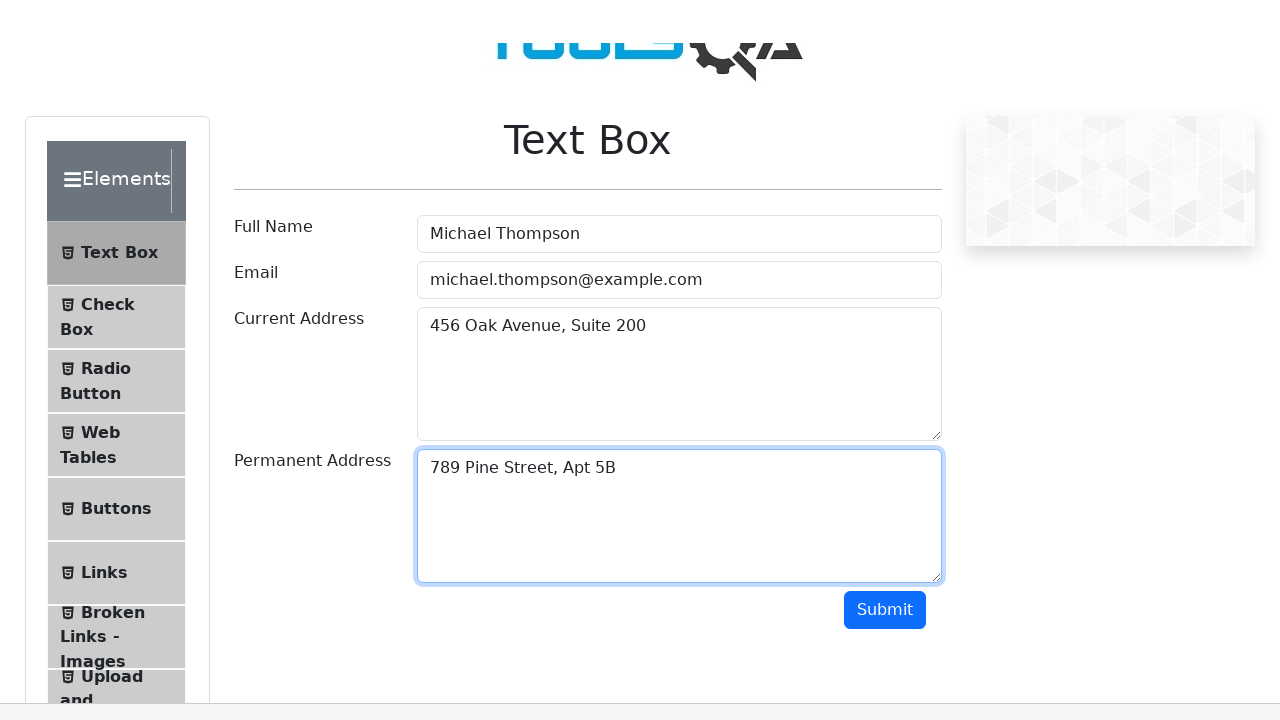

Clicked submit button to submit the form at (885, 19) on #submit
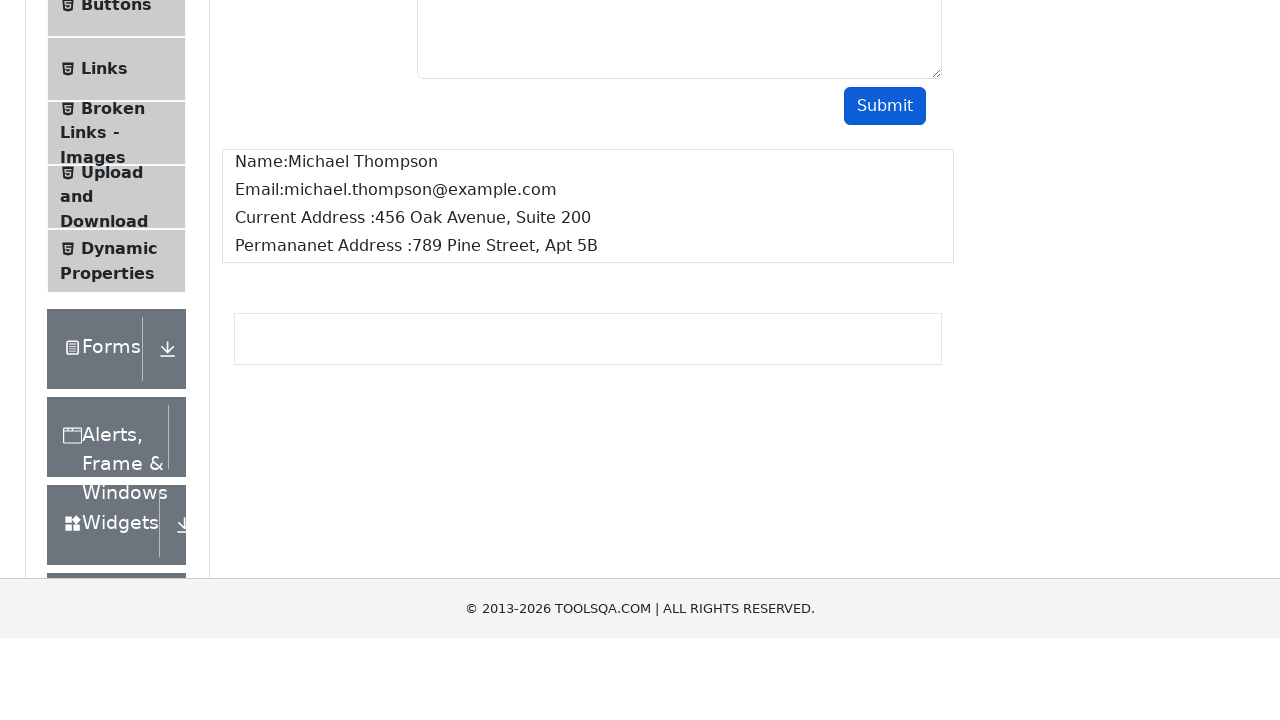

Form output loaded and name field is visible
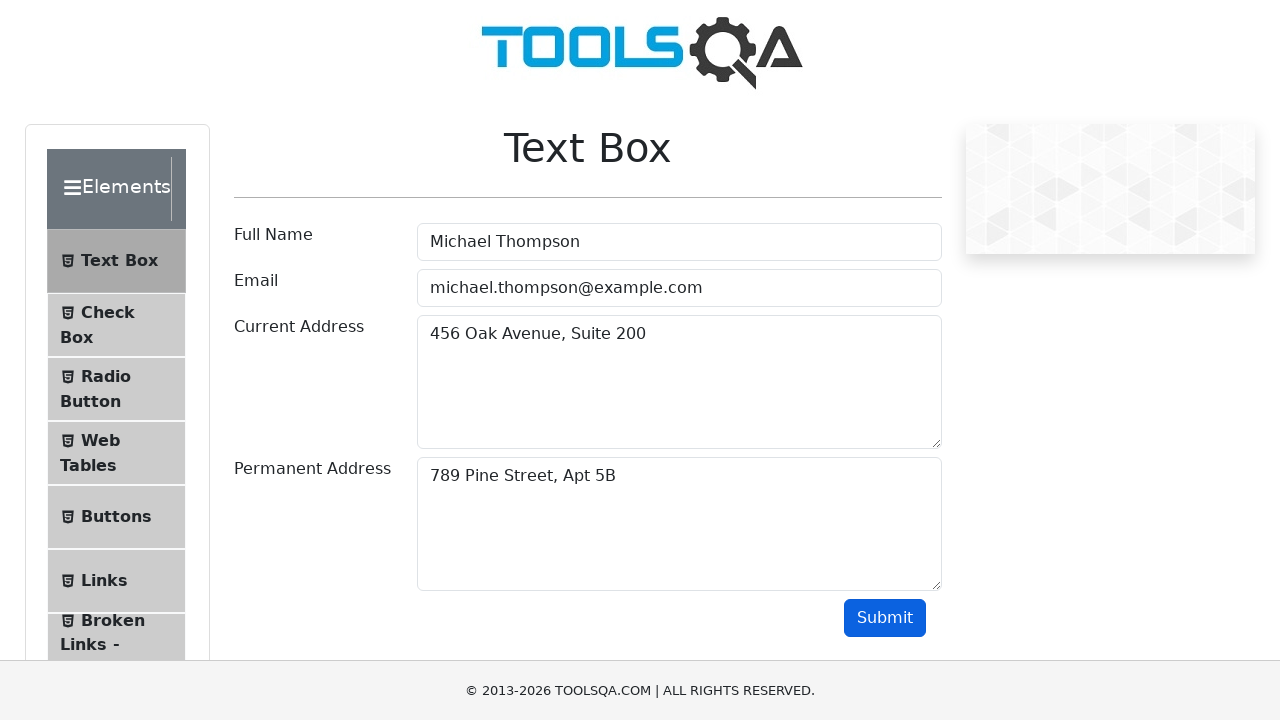

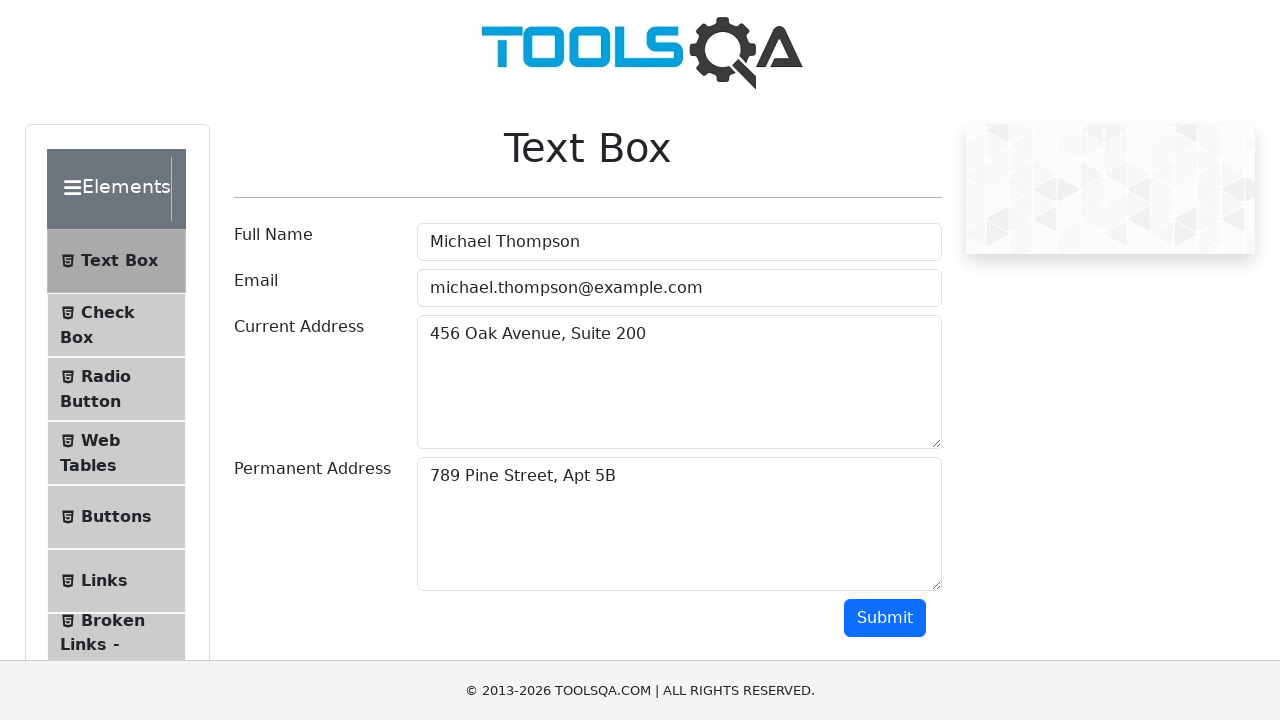